Tests a Selenium web form demo page by finding a text input field and typing "Selenium" into it, then locating the submit button.

Starting URL: https://www.selenium.dev/selenium/web/web-form.html

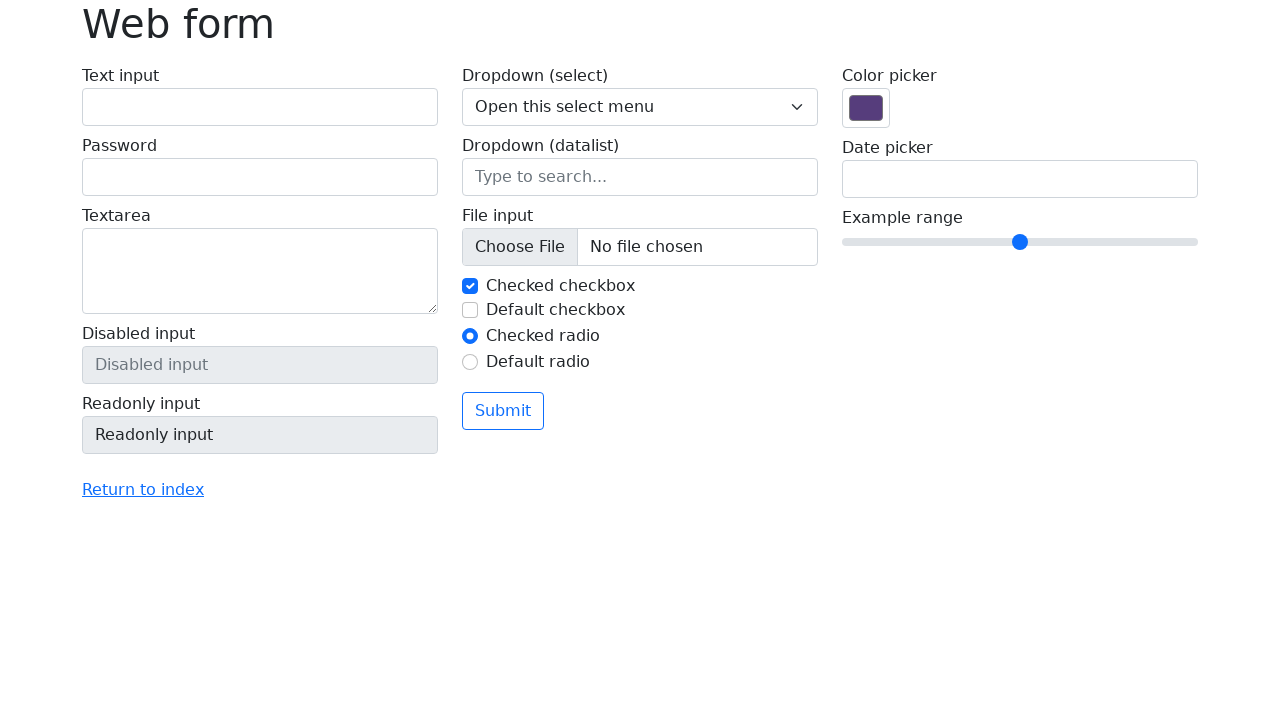

Waited for page to load (domcontentloaded)
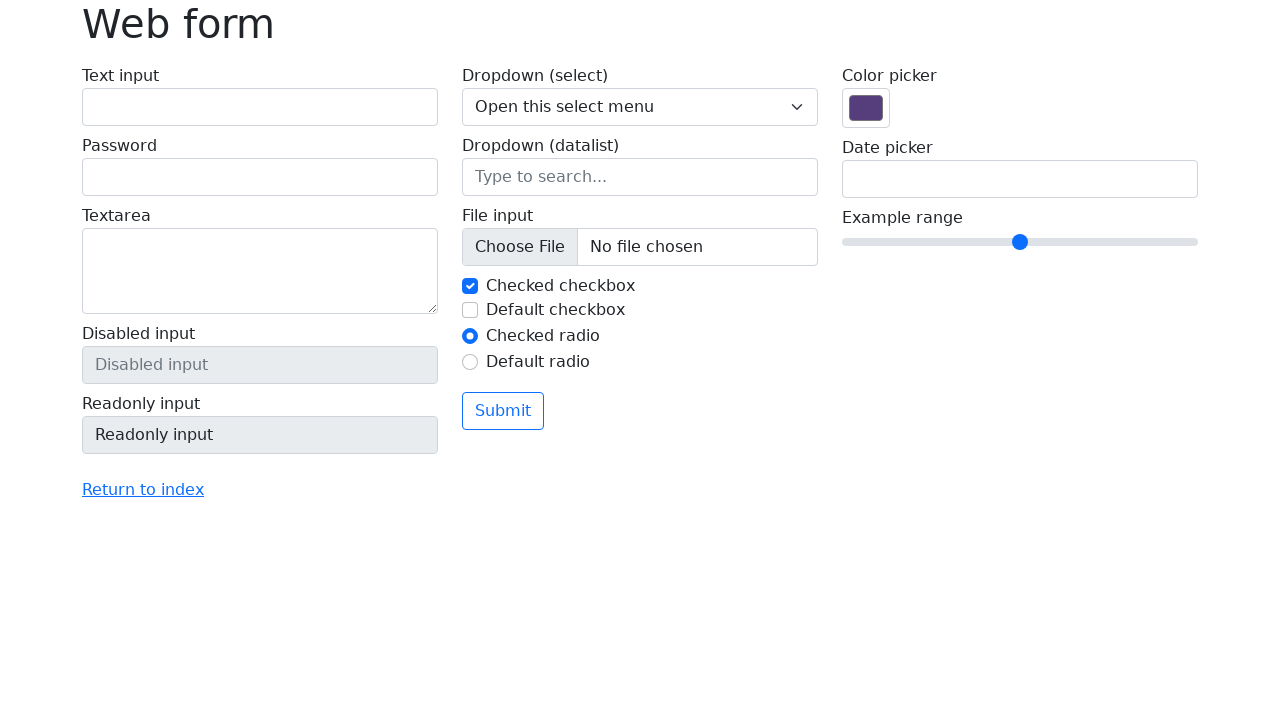

Filled text input field with 'Selenium' on #my-text-id
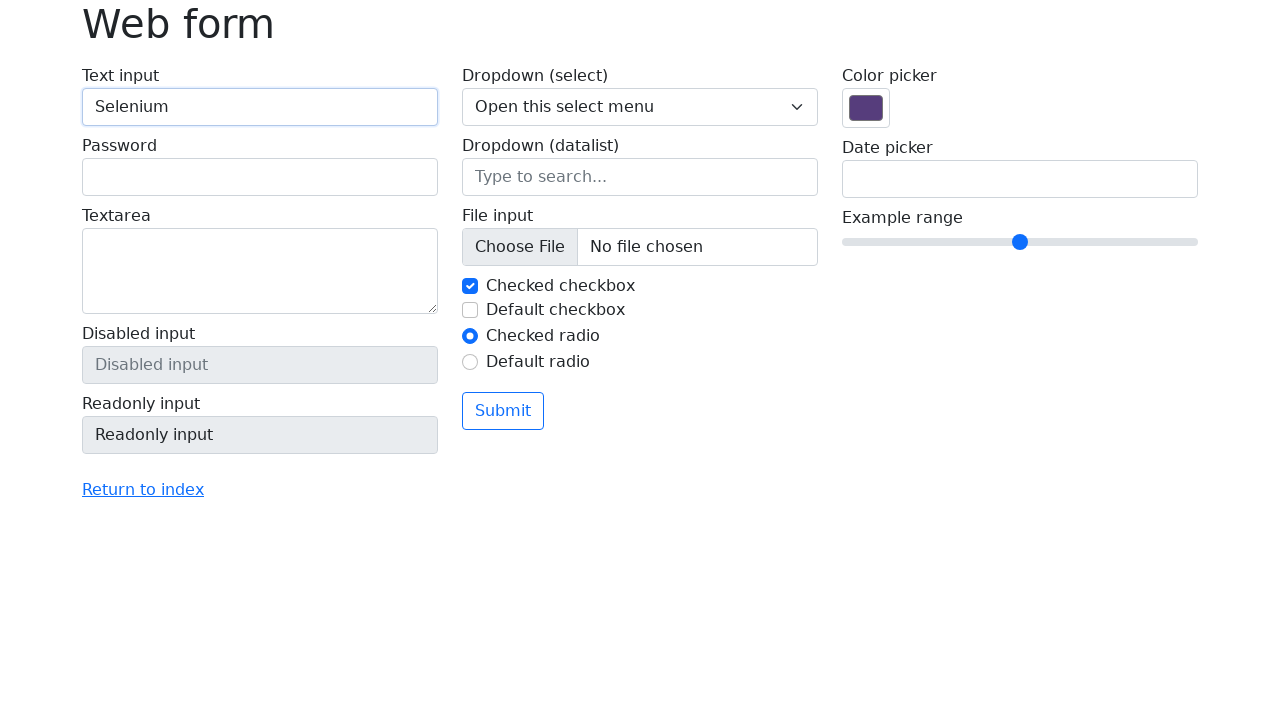

Located submit button on the page
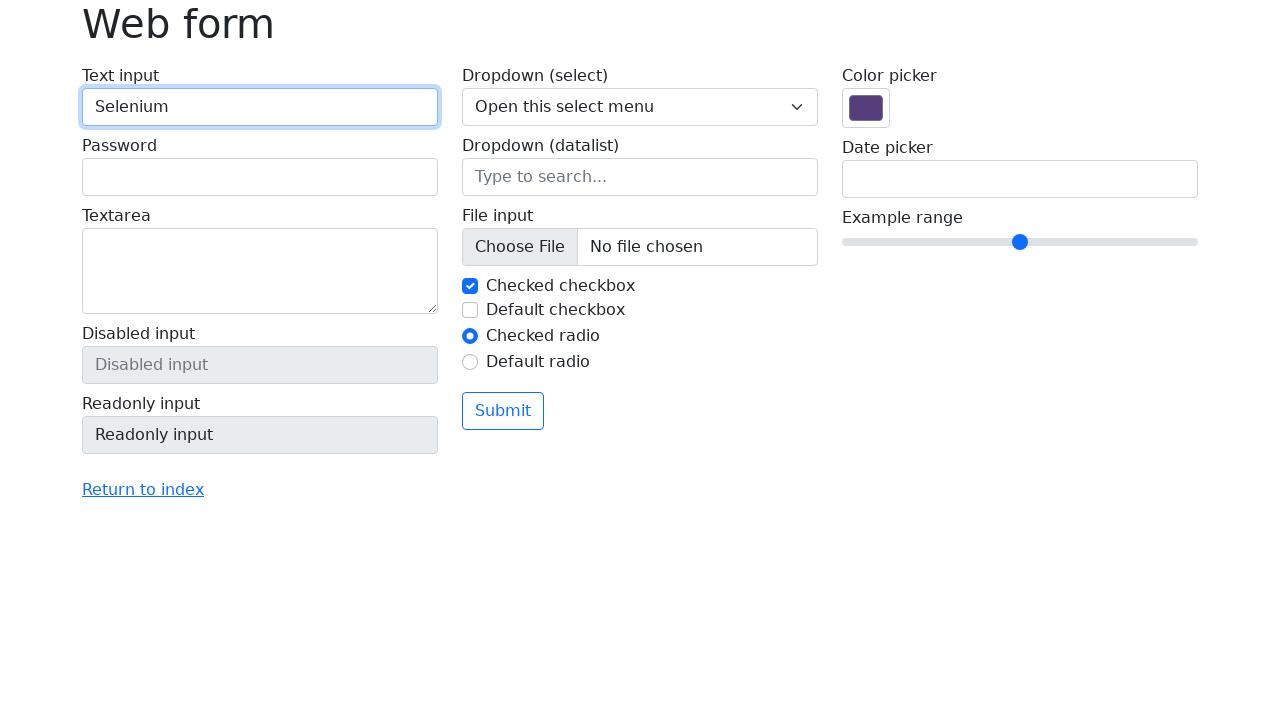

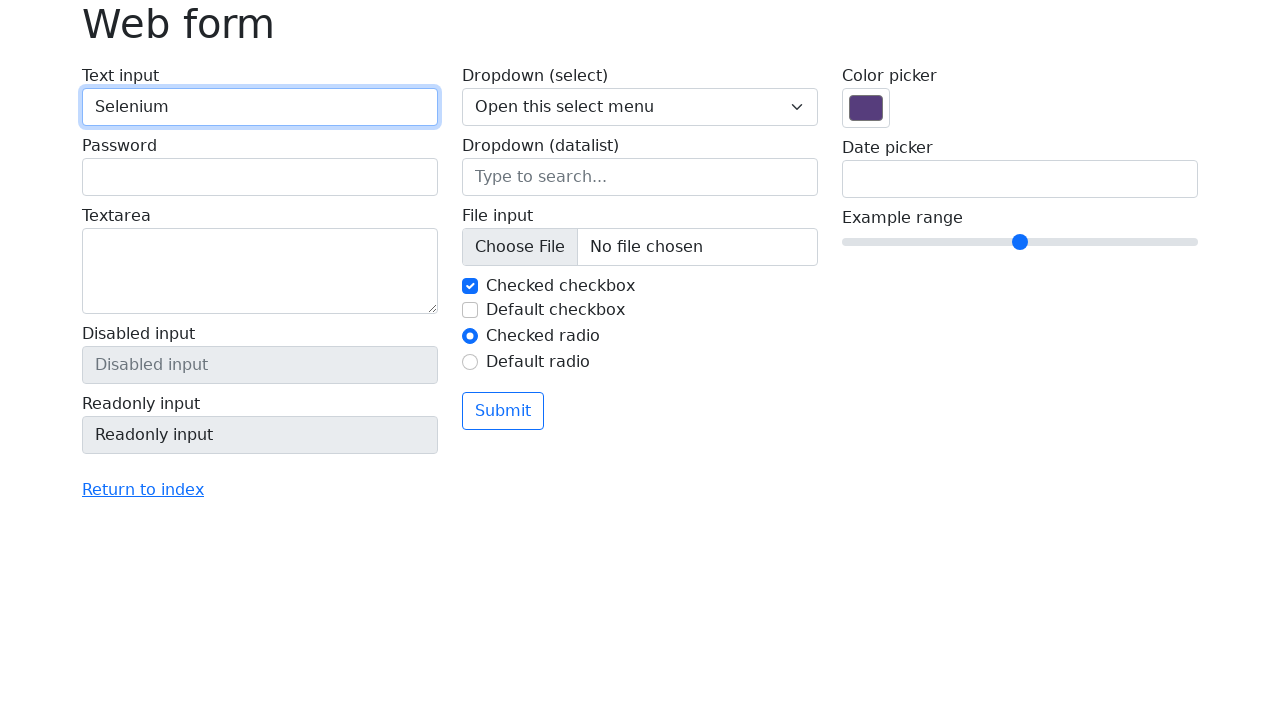